Tests date picker functionality by entering a date and pressing Enter to confirm the selection

Starting URL: https://formy-project.herokuapp.com/datepicker

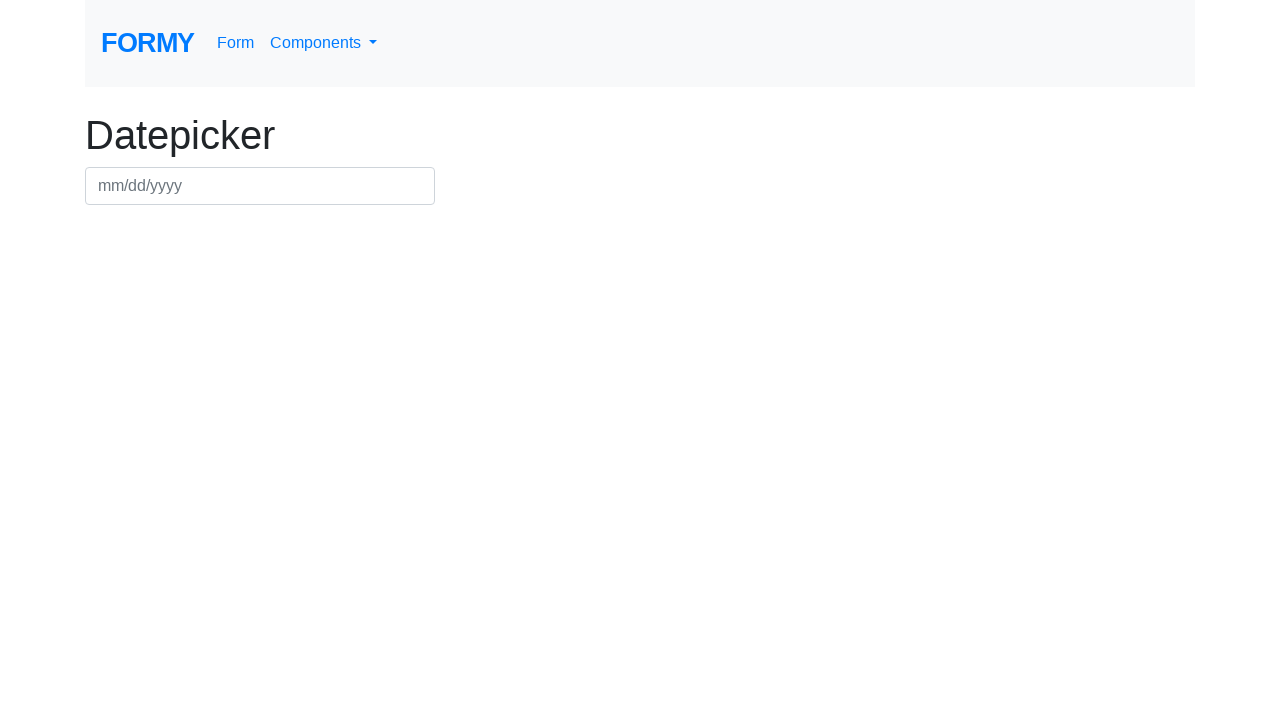

Filled datepicker input with today's date: 03/01/2026 on #datepicker
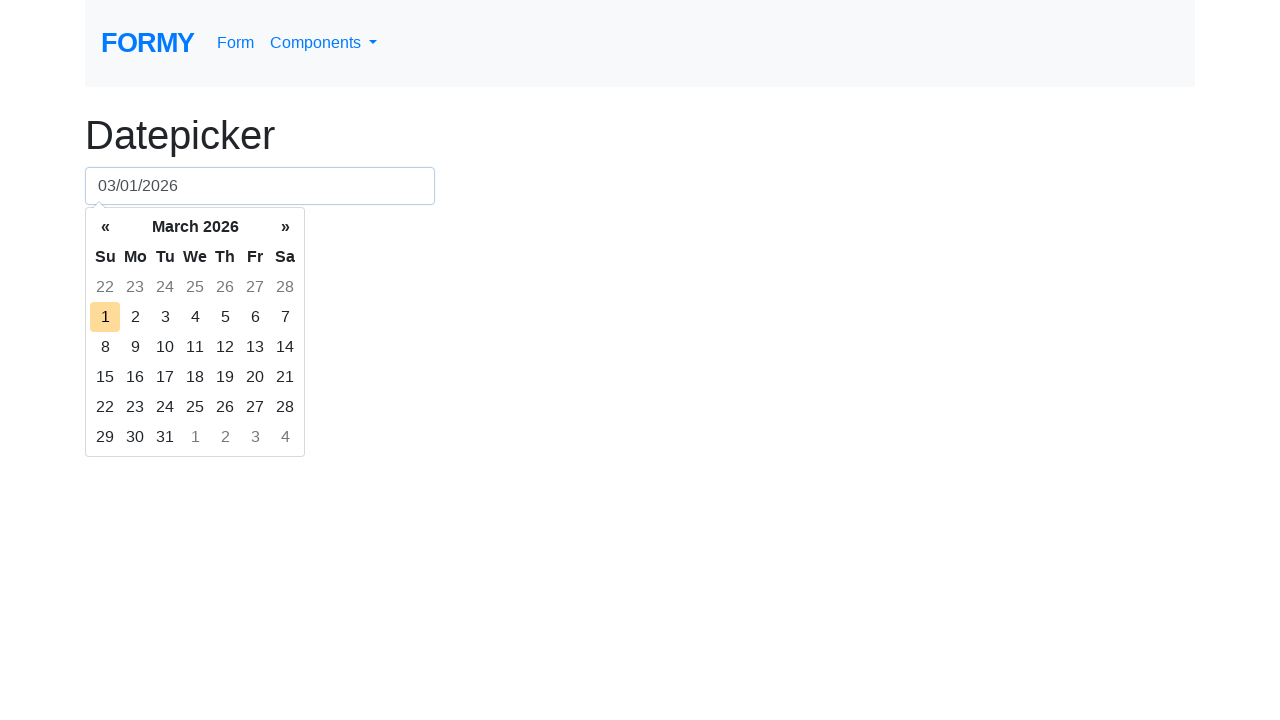

Pressed Enter to confirm date selection on #datepicker
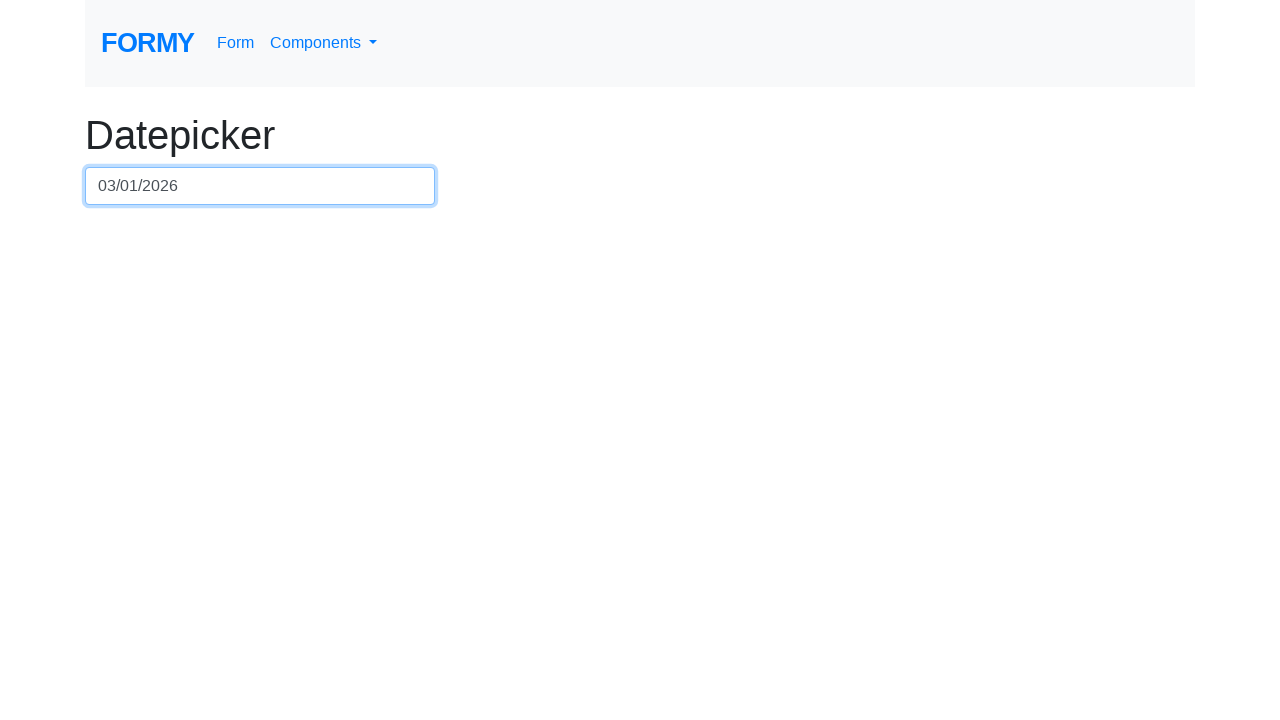

Verified that the datepicker value matches the entered date
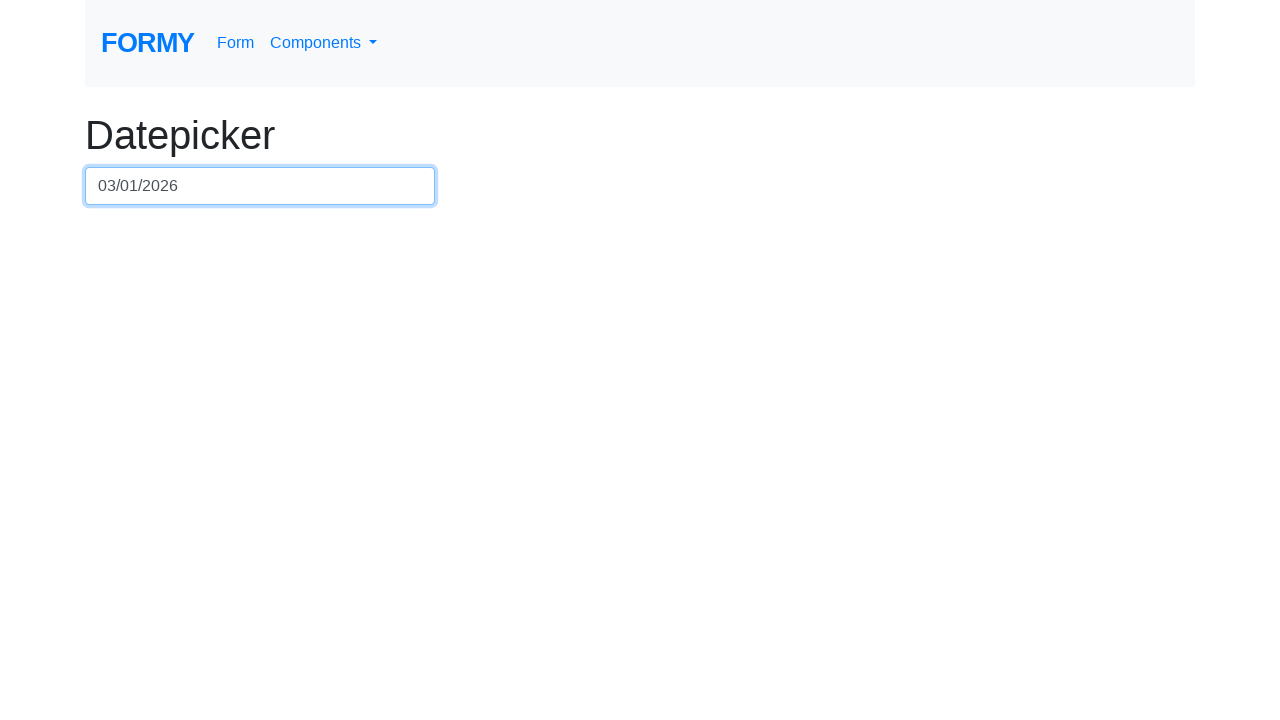

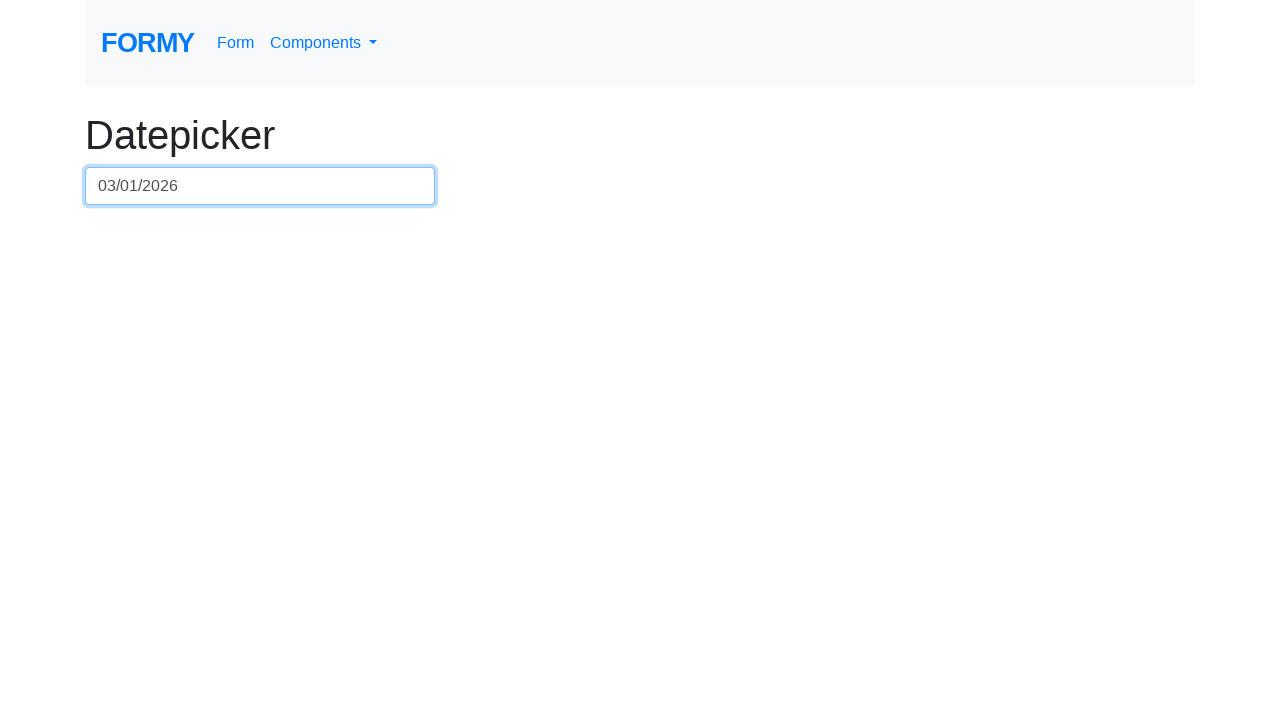